Tests handling of a JavaScript confirmation dialog by clicking a button to trigger it, verifying the alert text, and accepting it.

Starting URL: https://v1.training-support.net/selenium/javascript-alerts

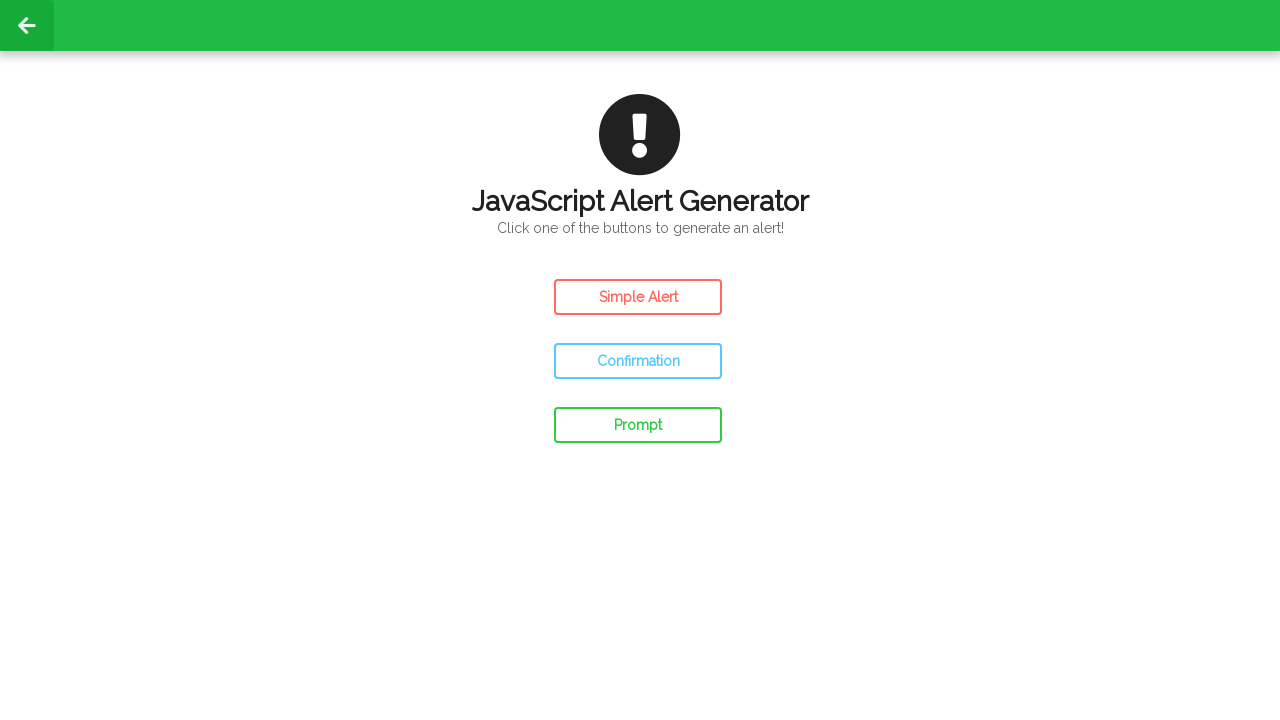

Verified confirm dialog message text is 'This is a JavaScript Confirmation!'
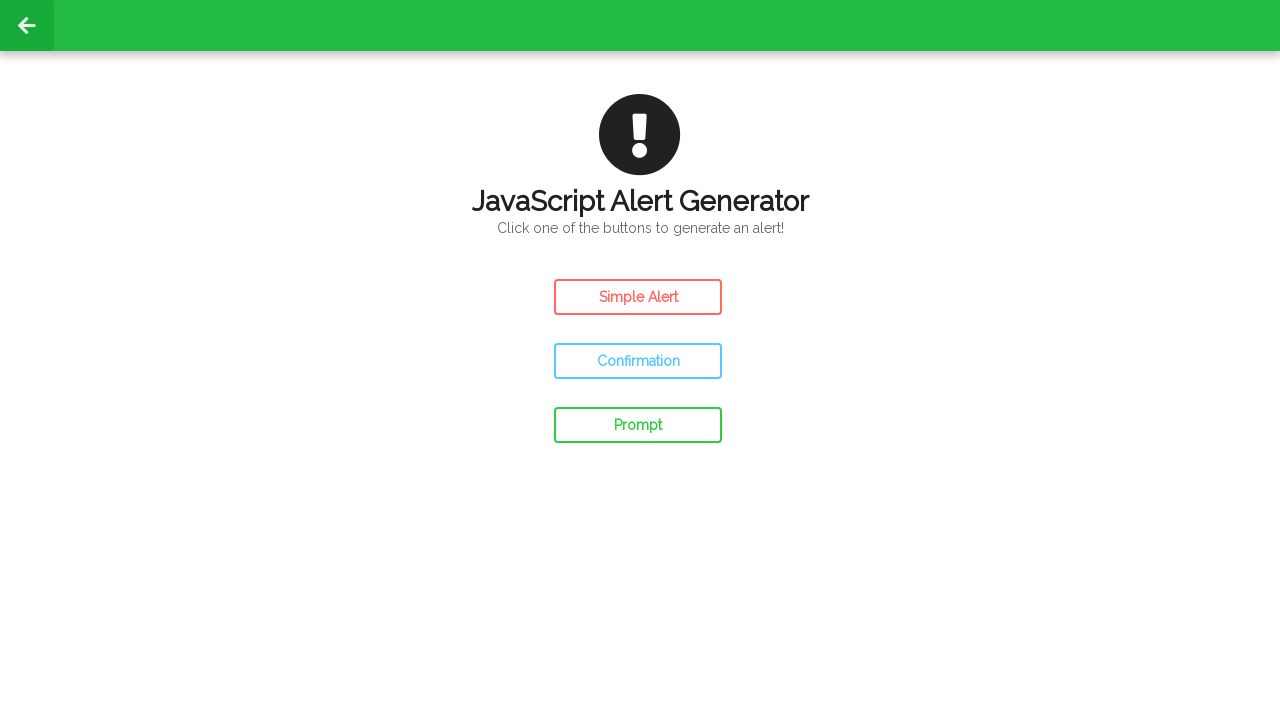

Clicked confirm button to trigger JavaScript confirmation dialog at (638, 361) on #confirm
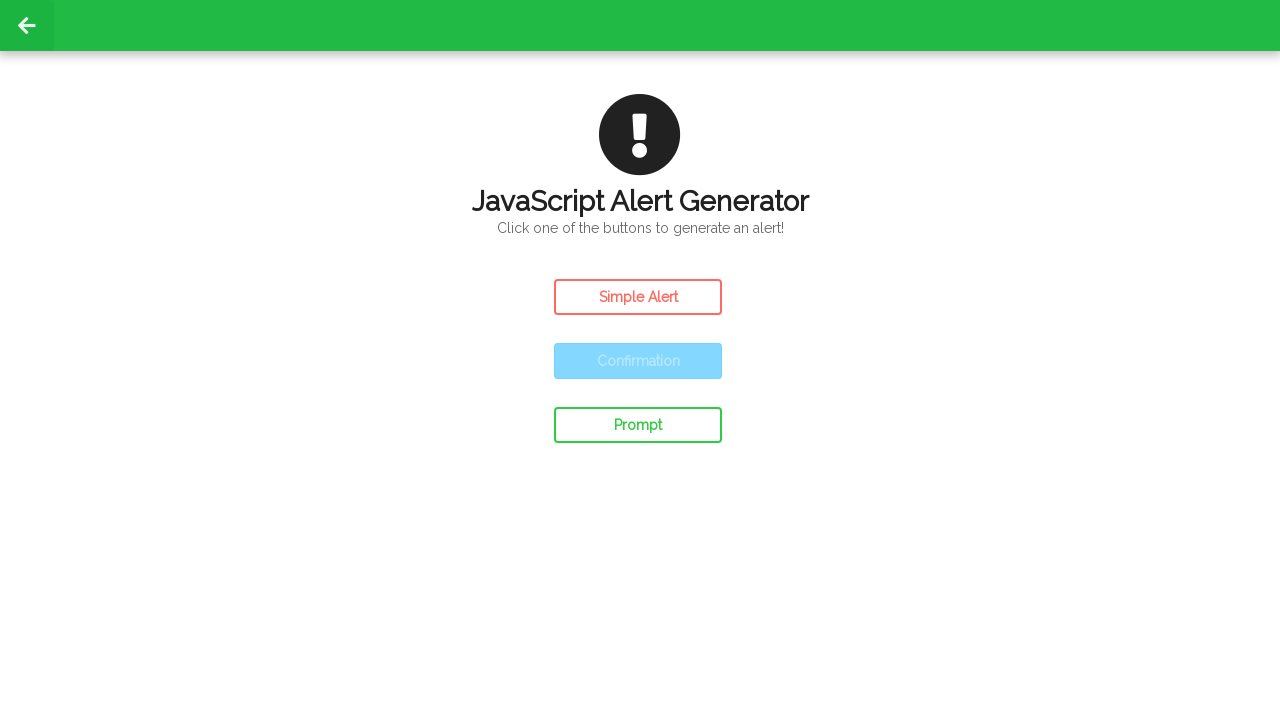

Waited 500ms for dialog handling to complete
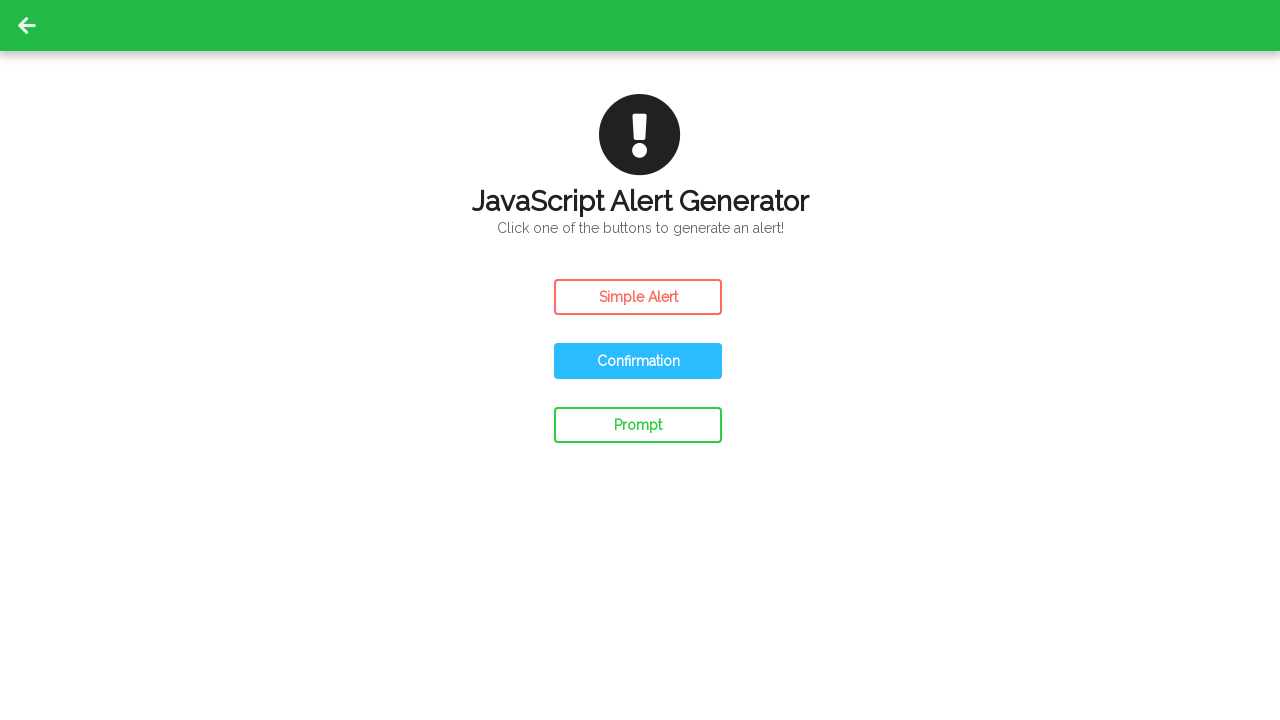

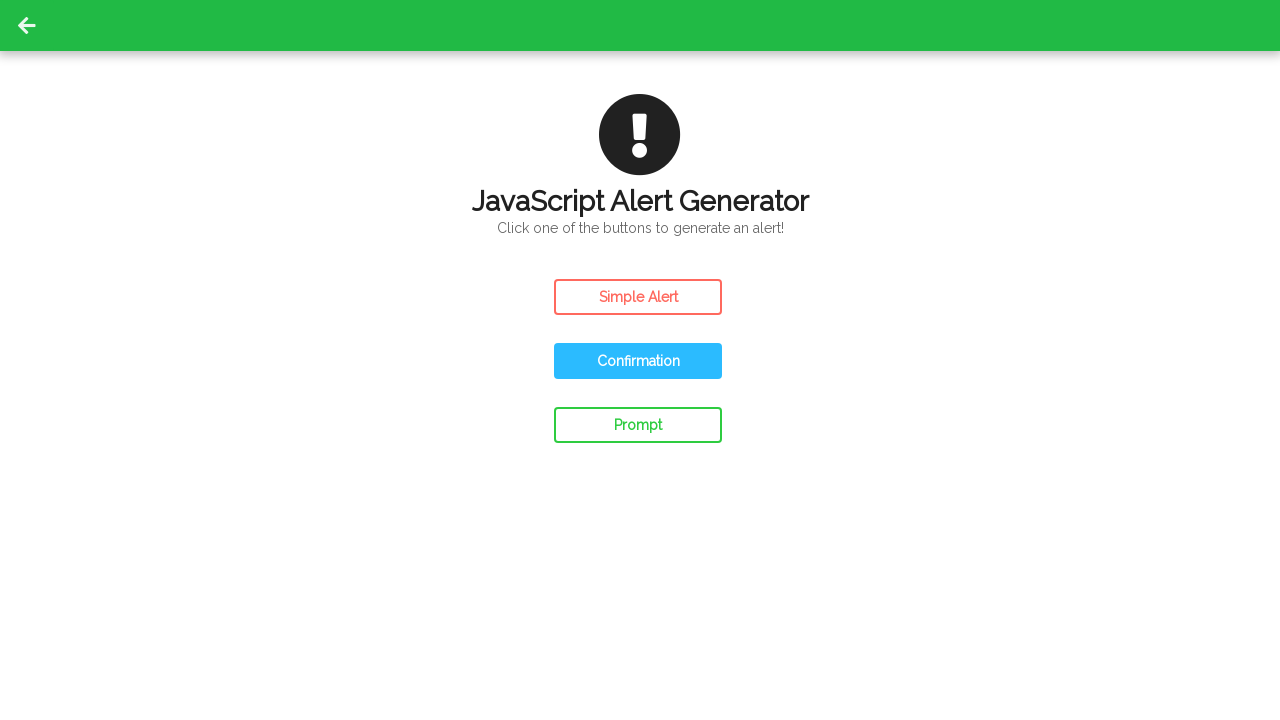